Tests navigation to the A/B Test page by clicking the link and verifying the page header.

Starting URL: https://the-internet.herokuapp.com/

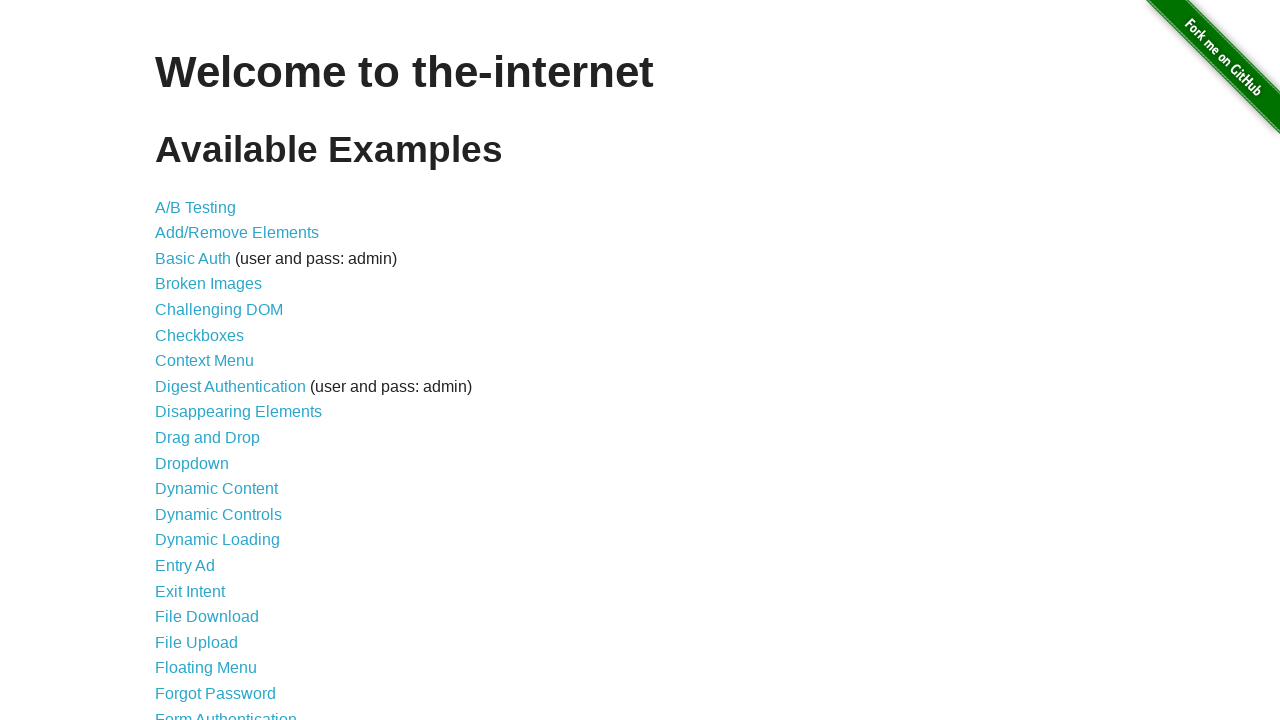

Clicked A/B Testing link at (196, 207) on a[href='/abtest']
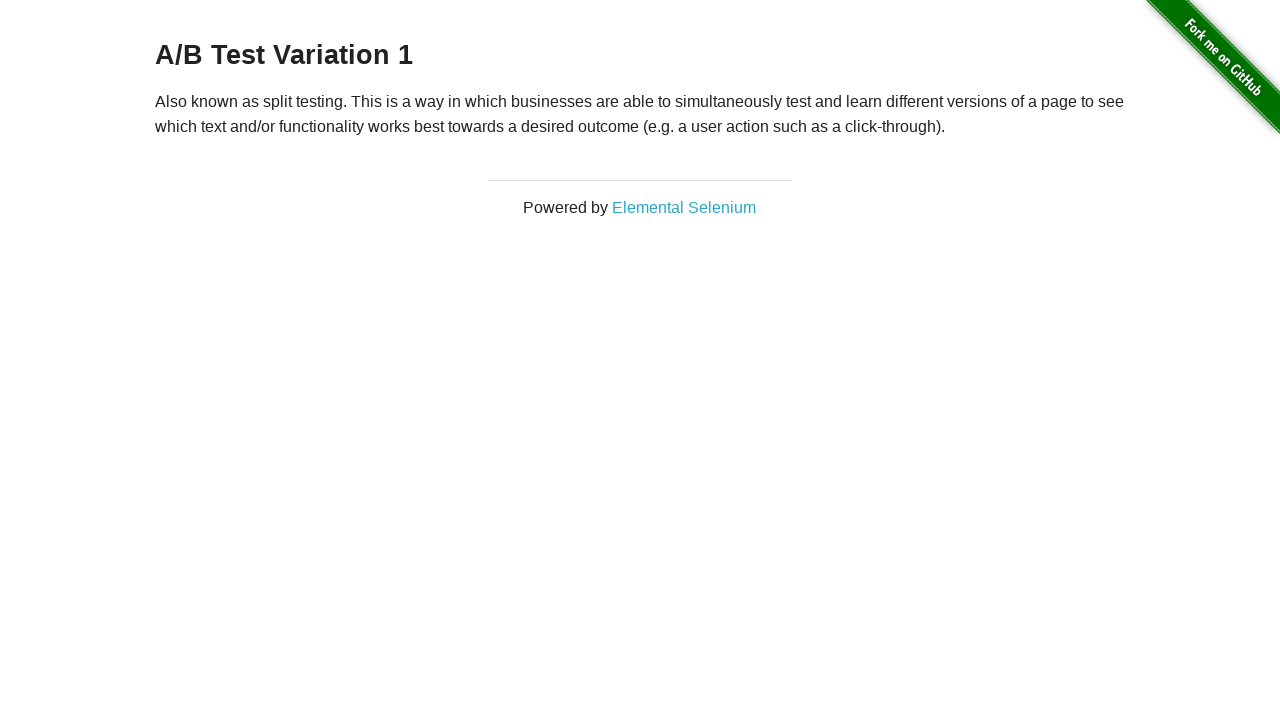

A/B Test page header loaded
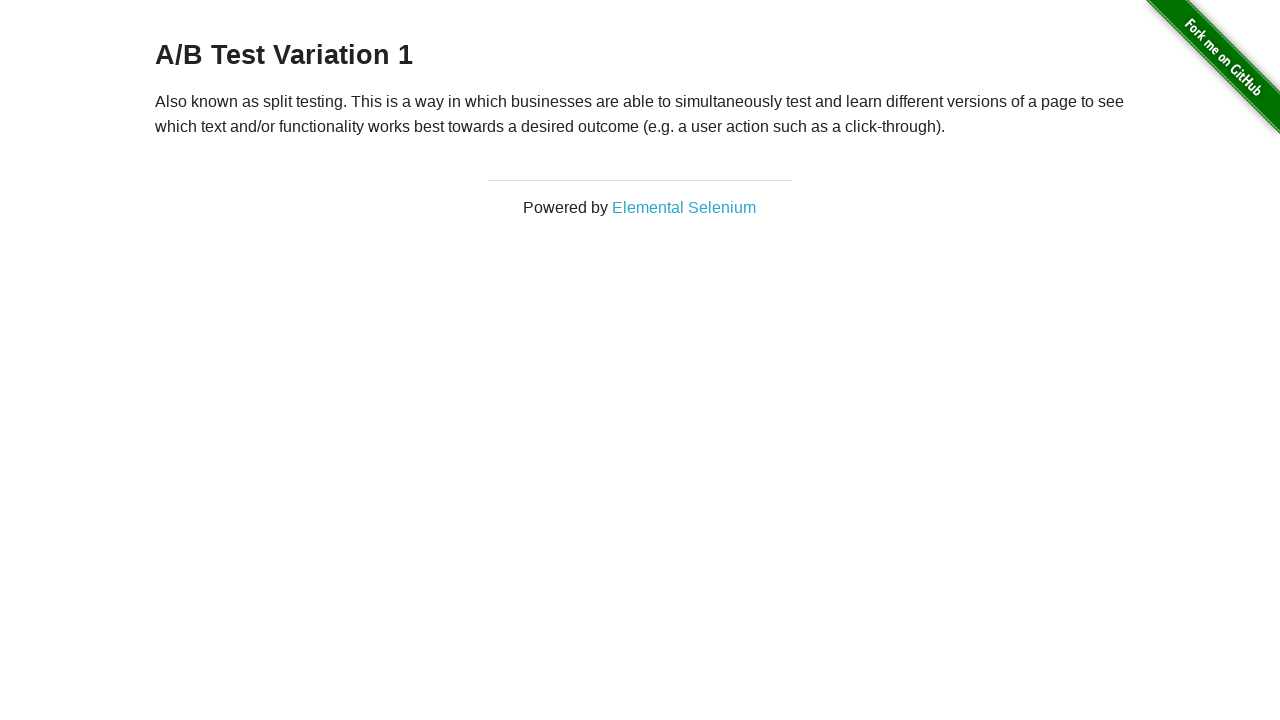

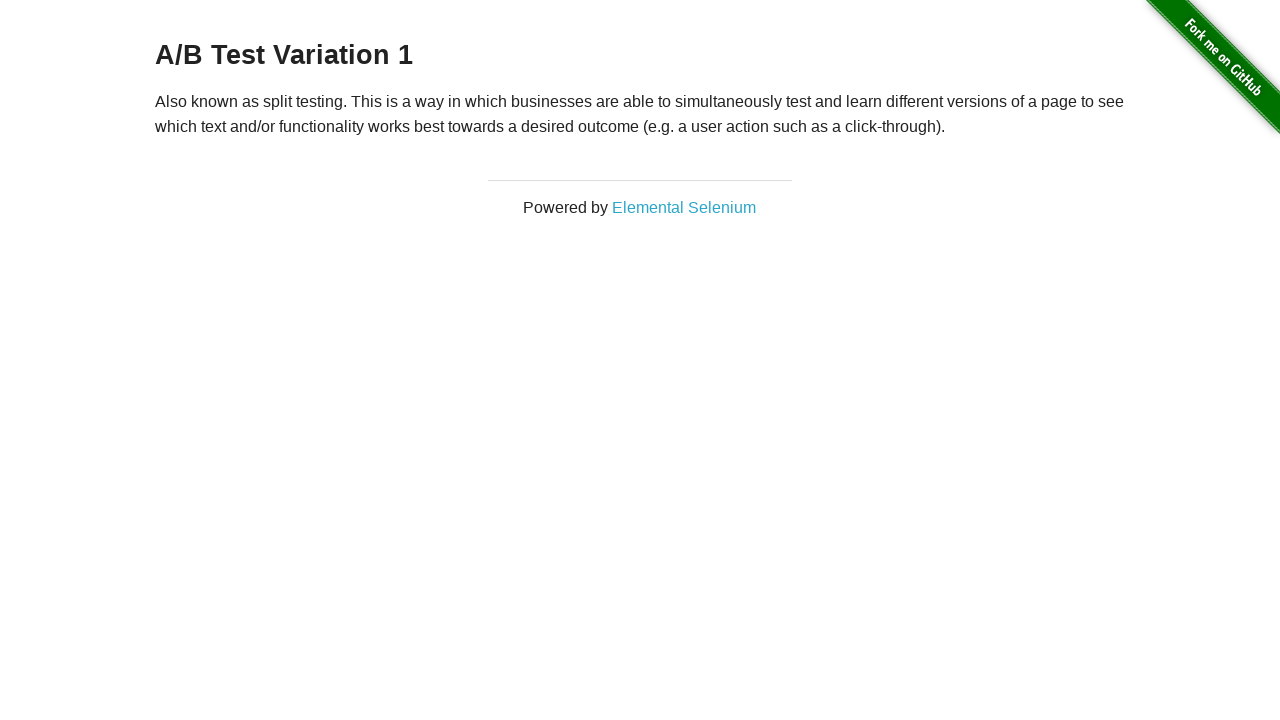